Tests adding a product by filling out product name, price, and date stocked fields, then submitting the form

Starting URL: https://commitquality.com/add-product

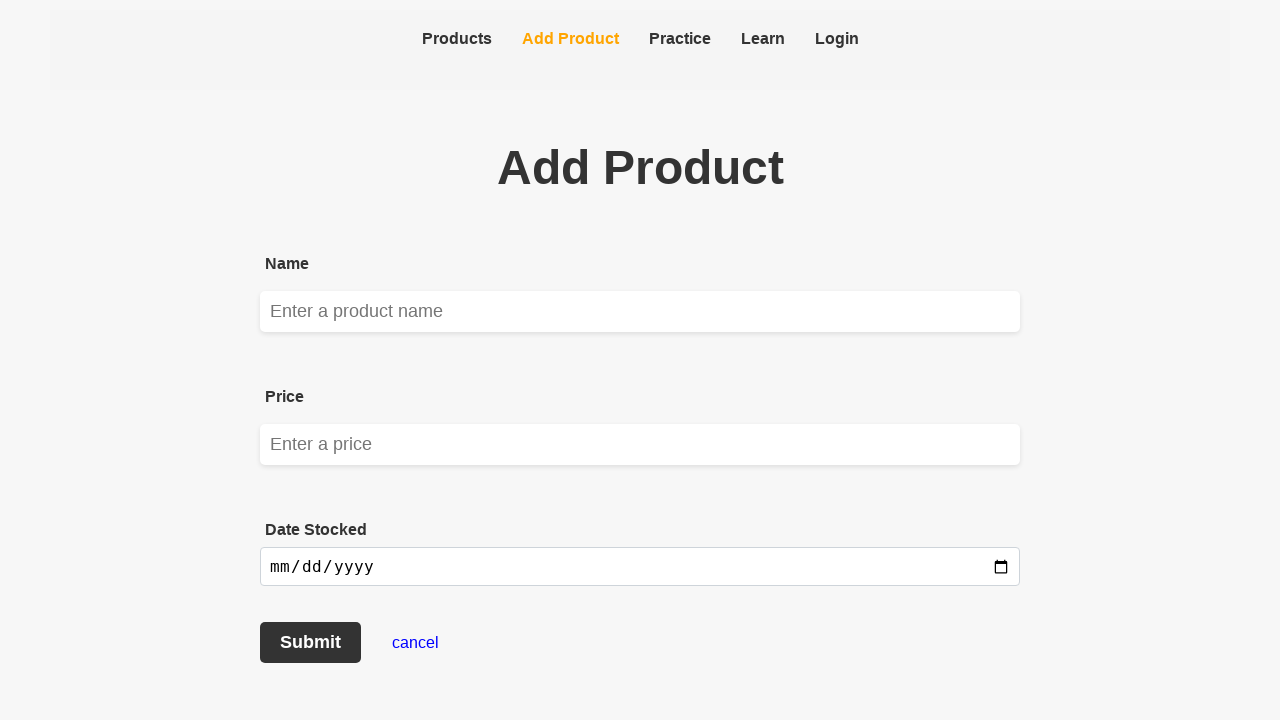

Clicked on product name textbox at (640, 312) on [data-testid='product-textbox']
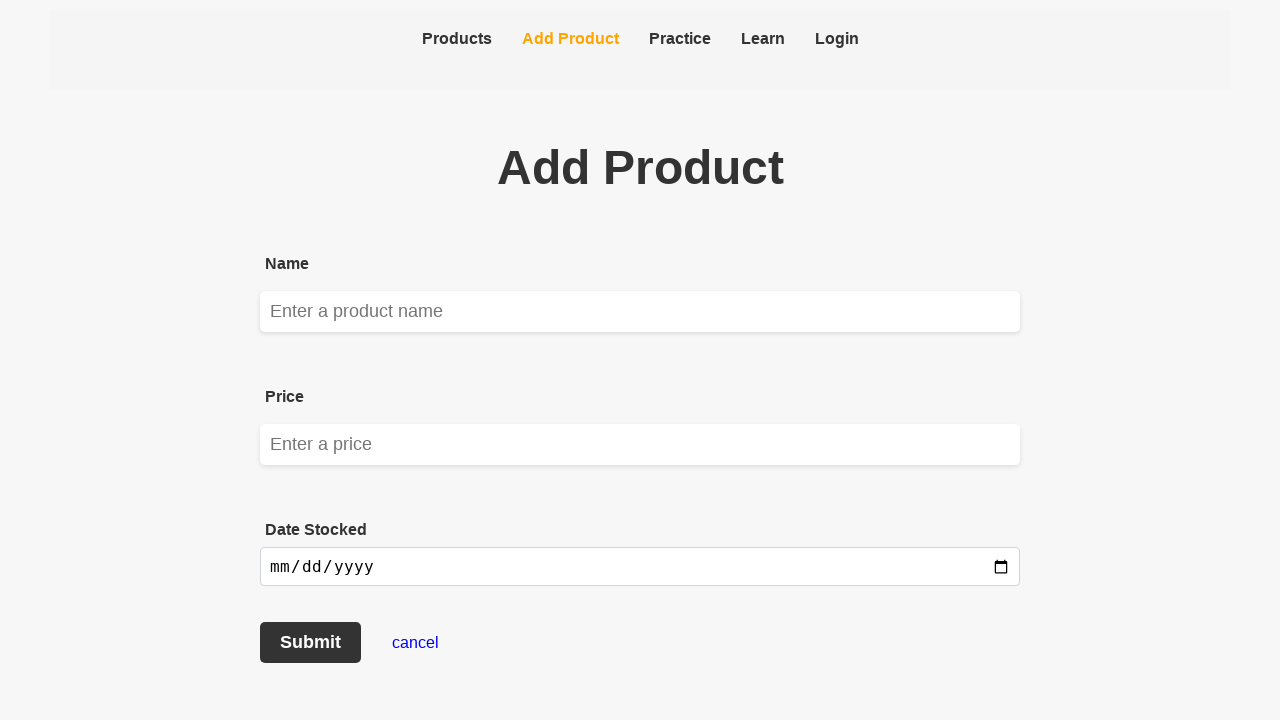

Filled product name field with 'Sniper' on [data-testid='product-textbox']
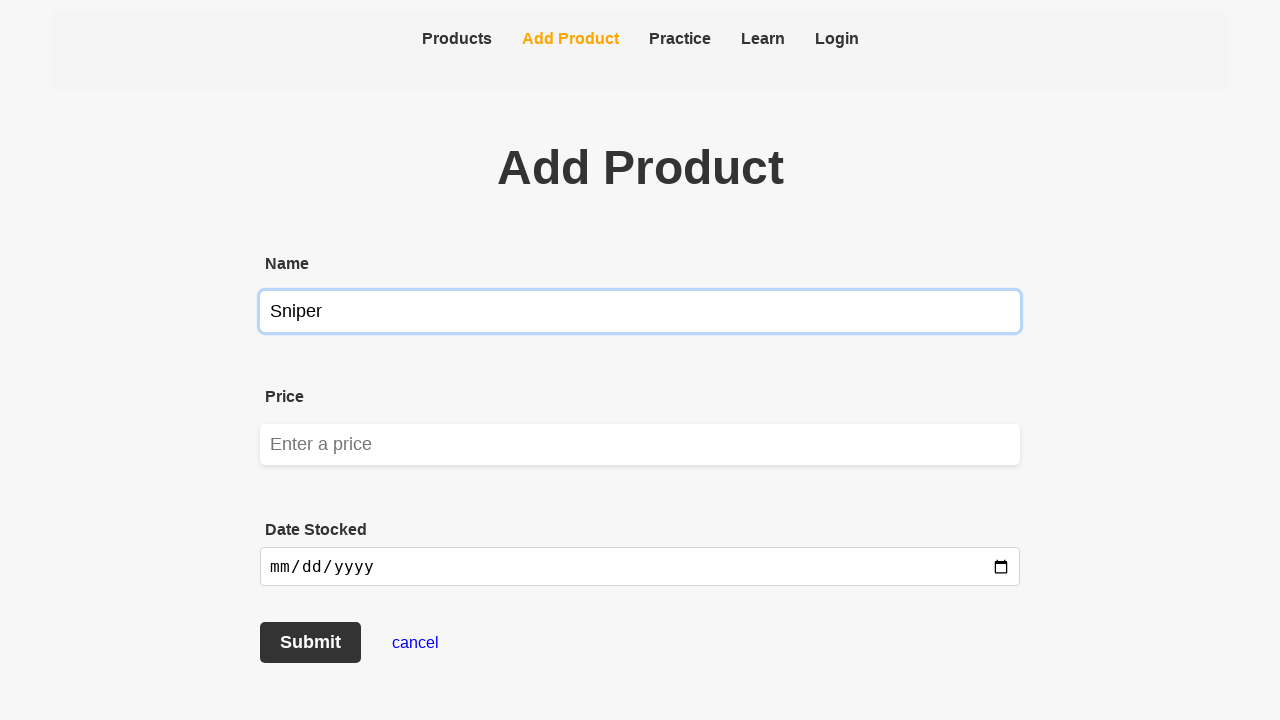

Clicked on price textbox at (640, 444) on [data-testid='price-textbox']
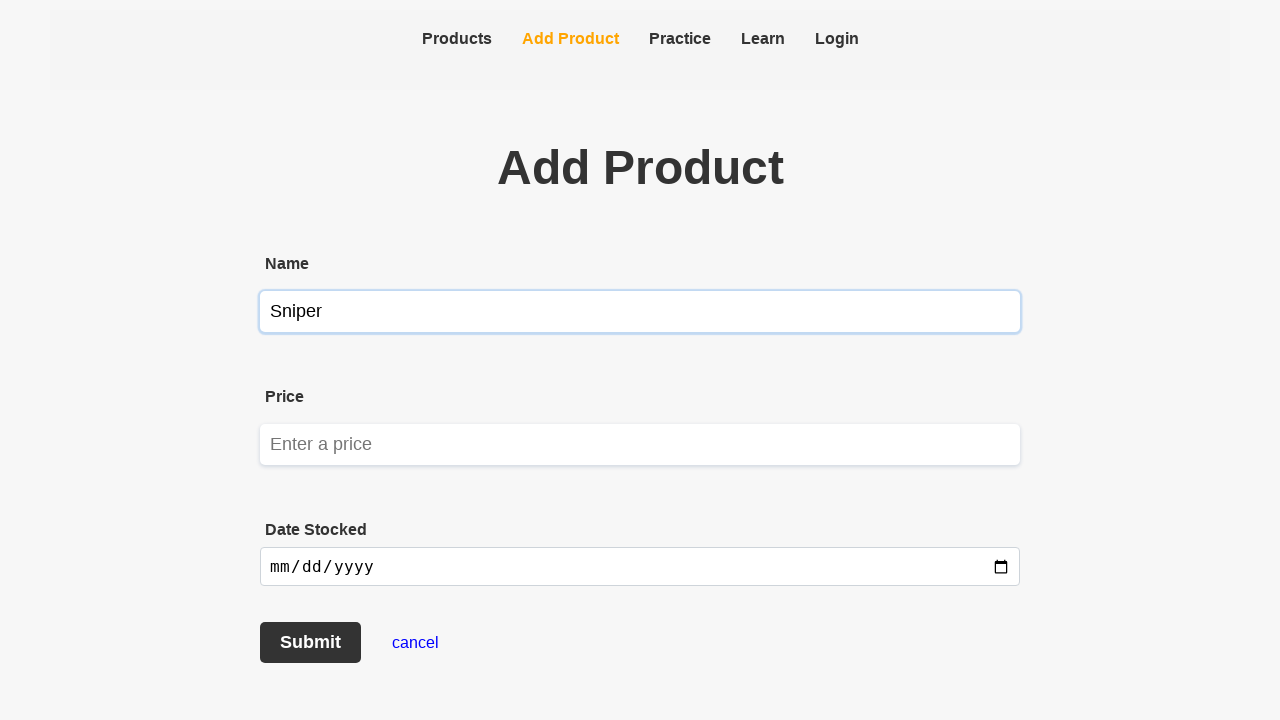

Filled price field with '100' on [data-testid='price-textbox']
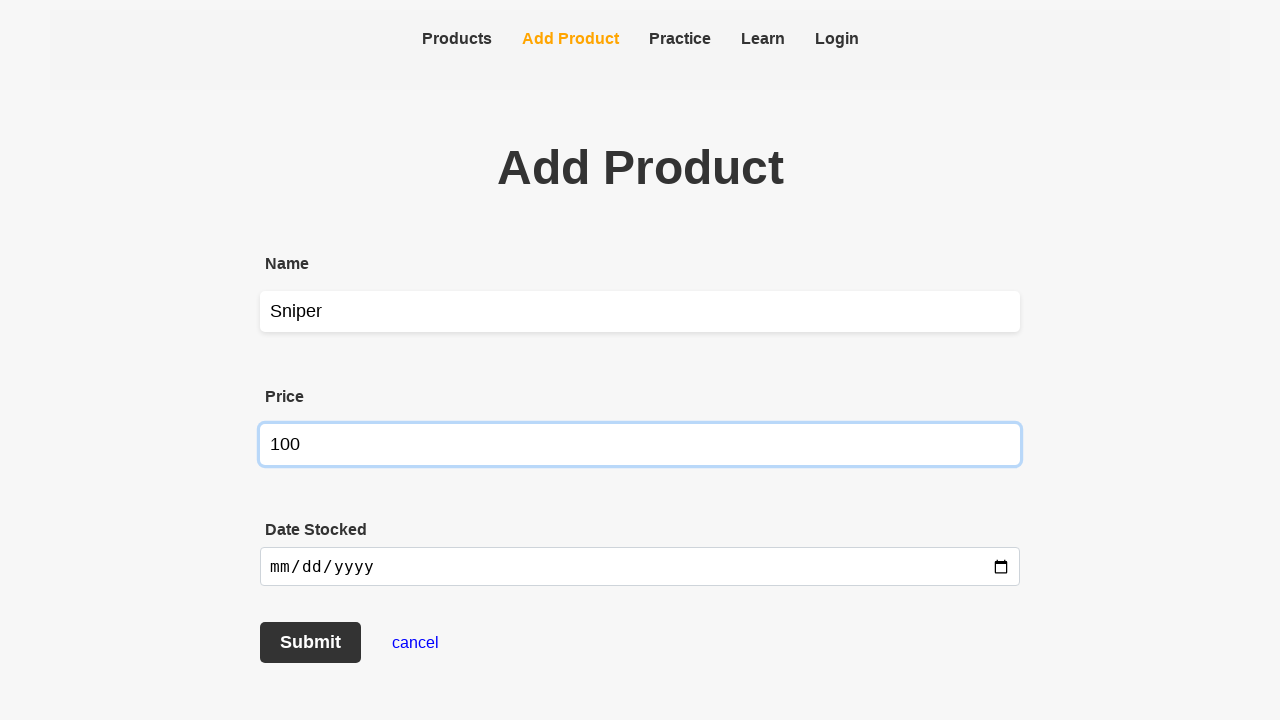

Filled date stocked field with '2024-10-04' on [data-testid='date-stocked']
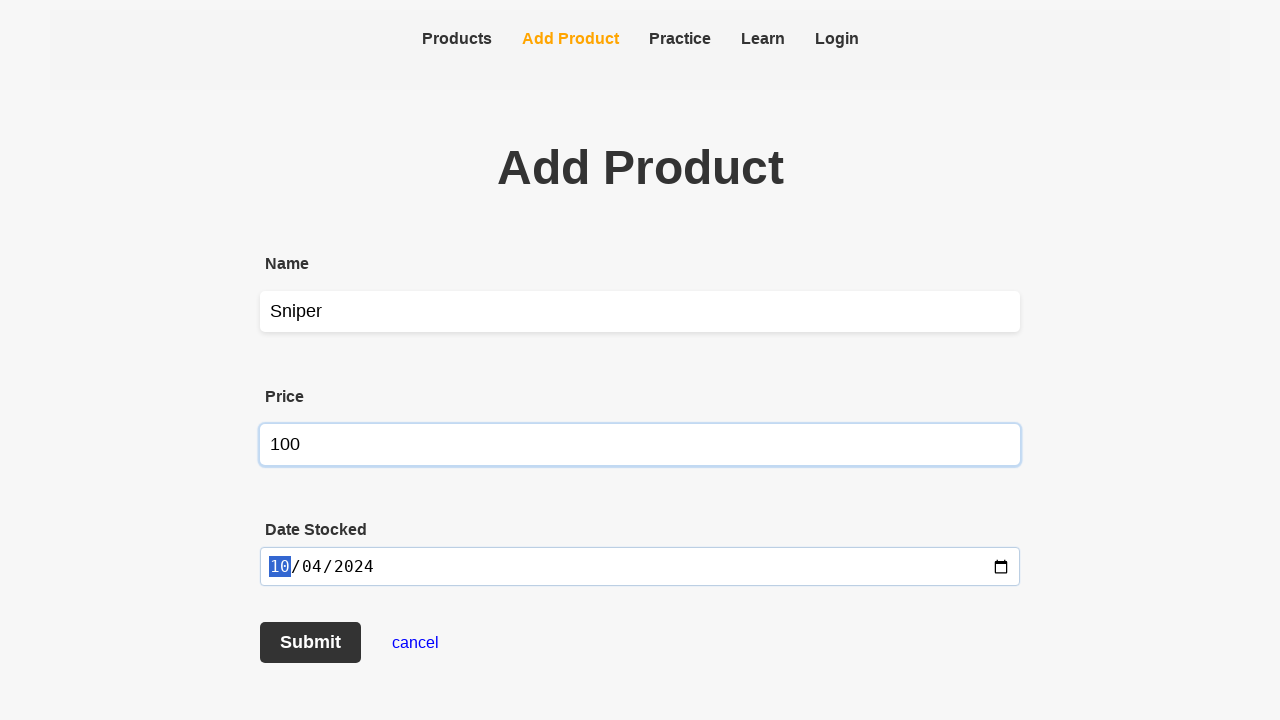

Clicked submit button to add product at (310, 642) on [data-testid='submit-form']
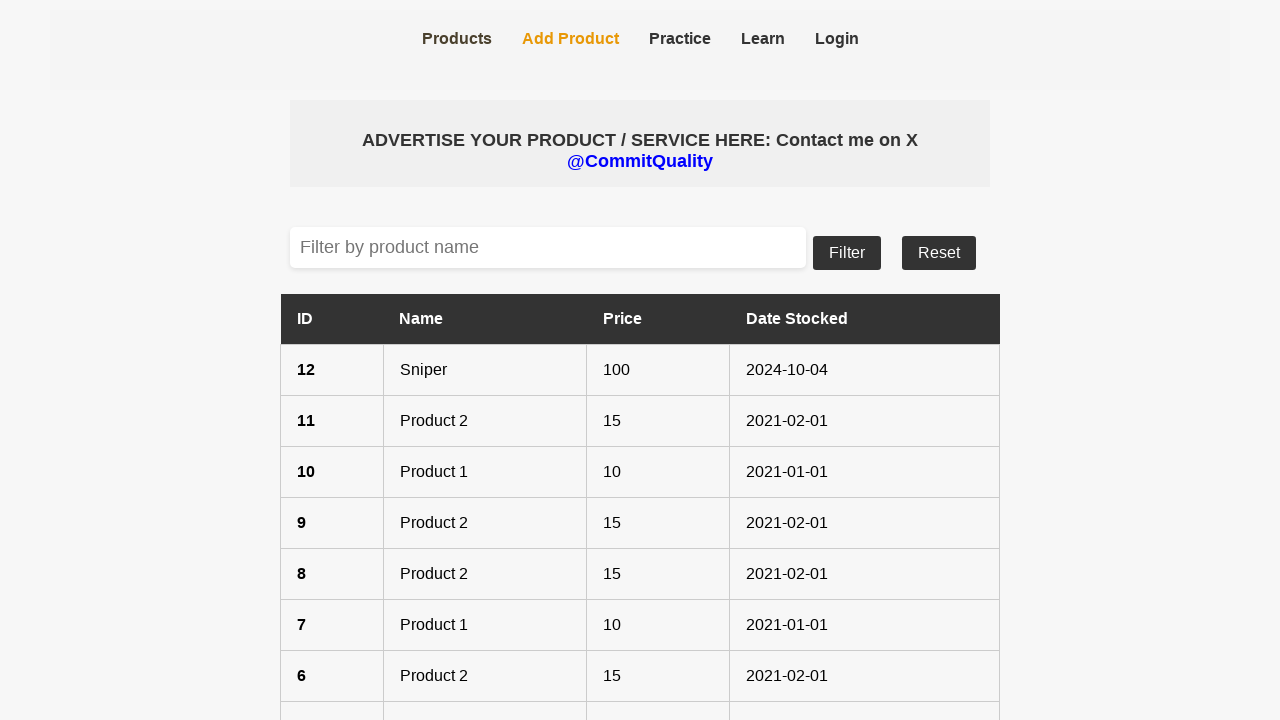

Form submission completed and page loaded
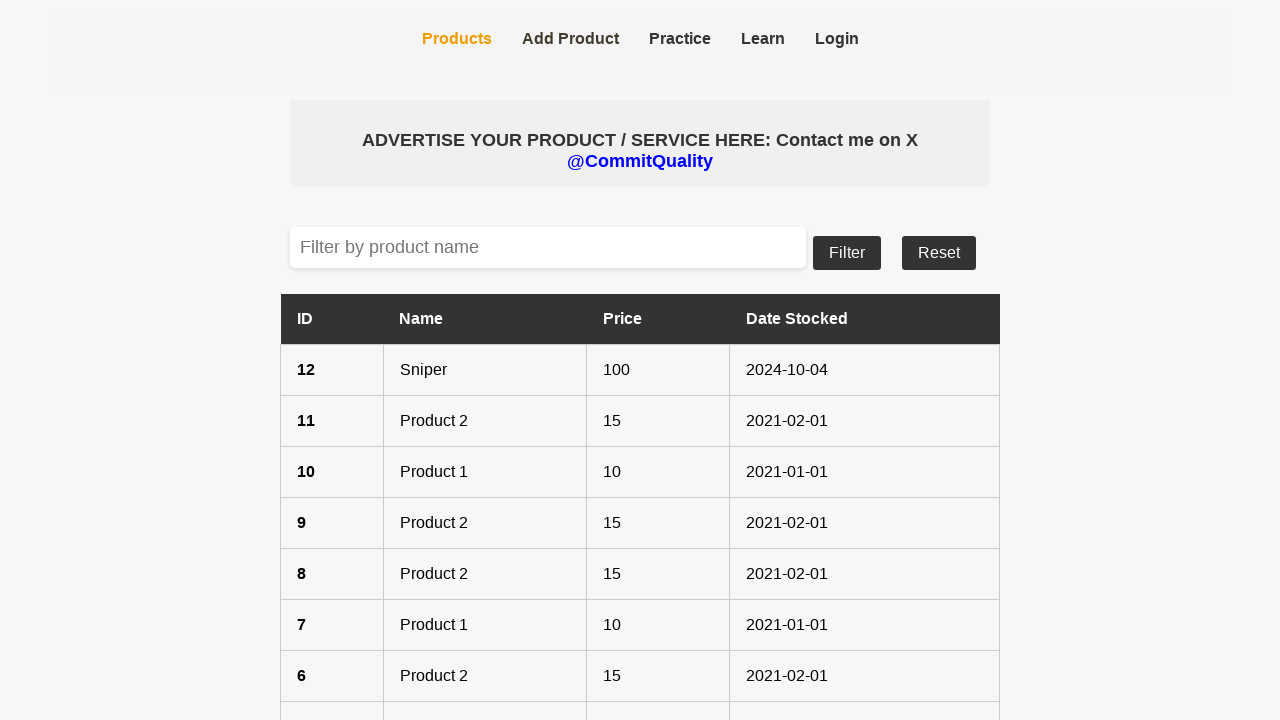

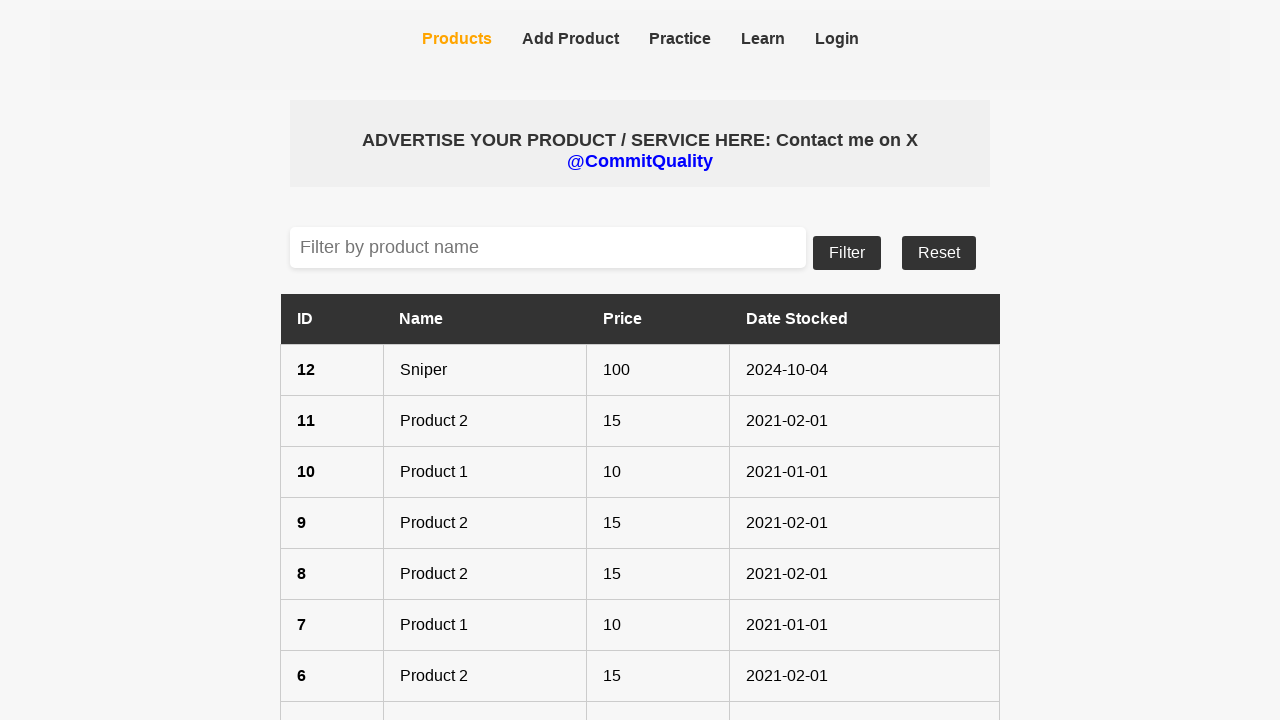